Tests browser window handling functionality including opening new windows, switching between windows, clicking elements in child windows, and closing multiple windows while returning to the parent window.

Starting URL: https://leafground.com/window.xhtml

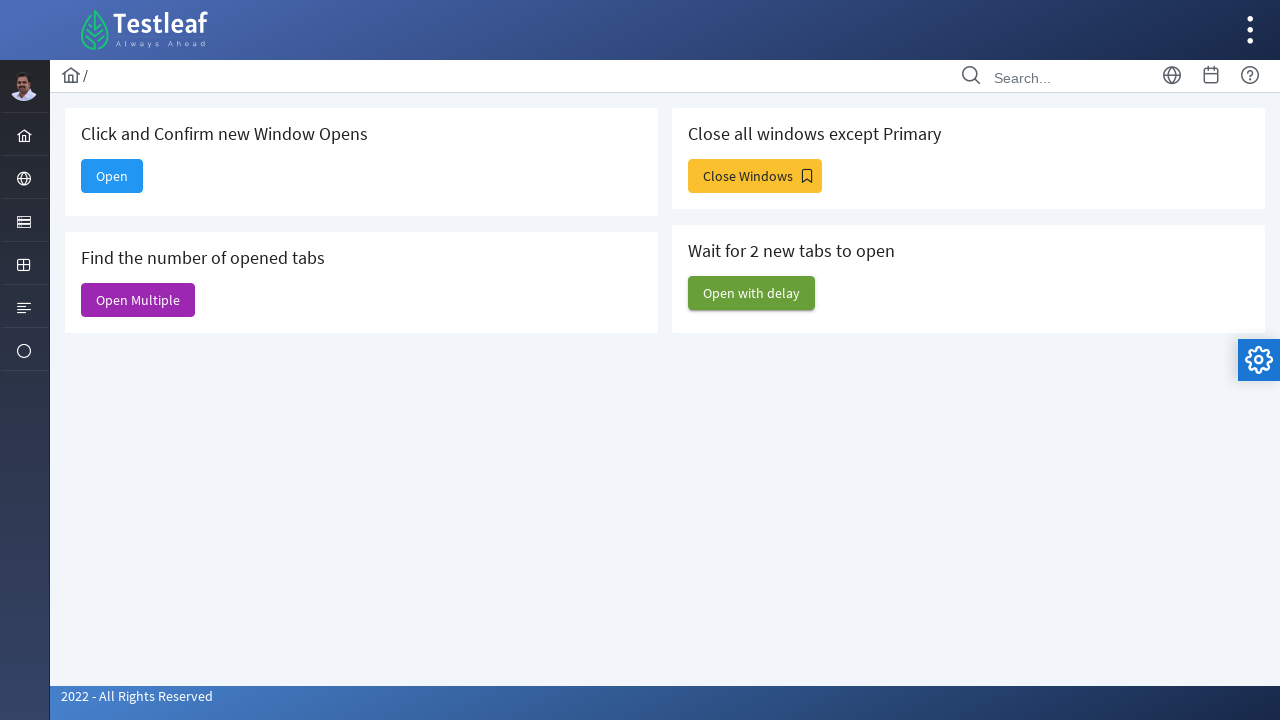

Clicked button to open first new window at (112, 176) on xpath=//*[@id='j_idt88:new']/span
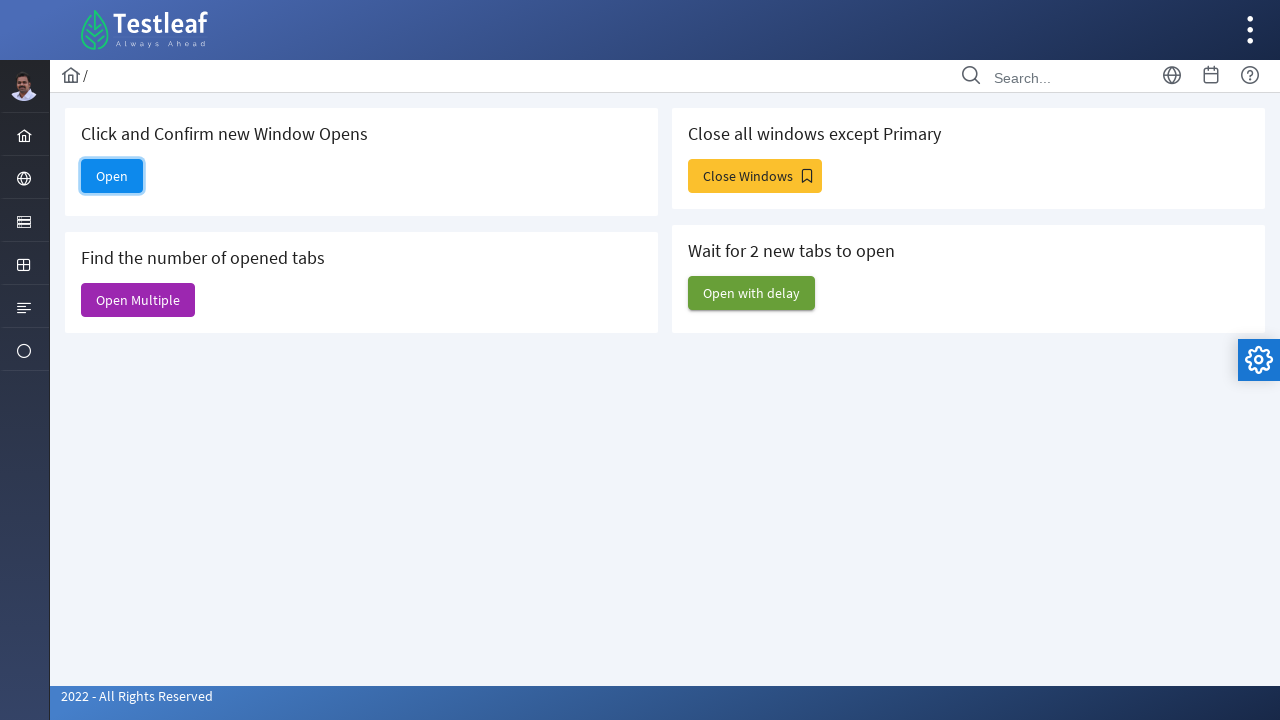

Clicked button to open new window and captured new page context at (112, 176) on xpath=//*[@id='j_idt88:new']/span
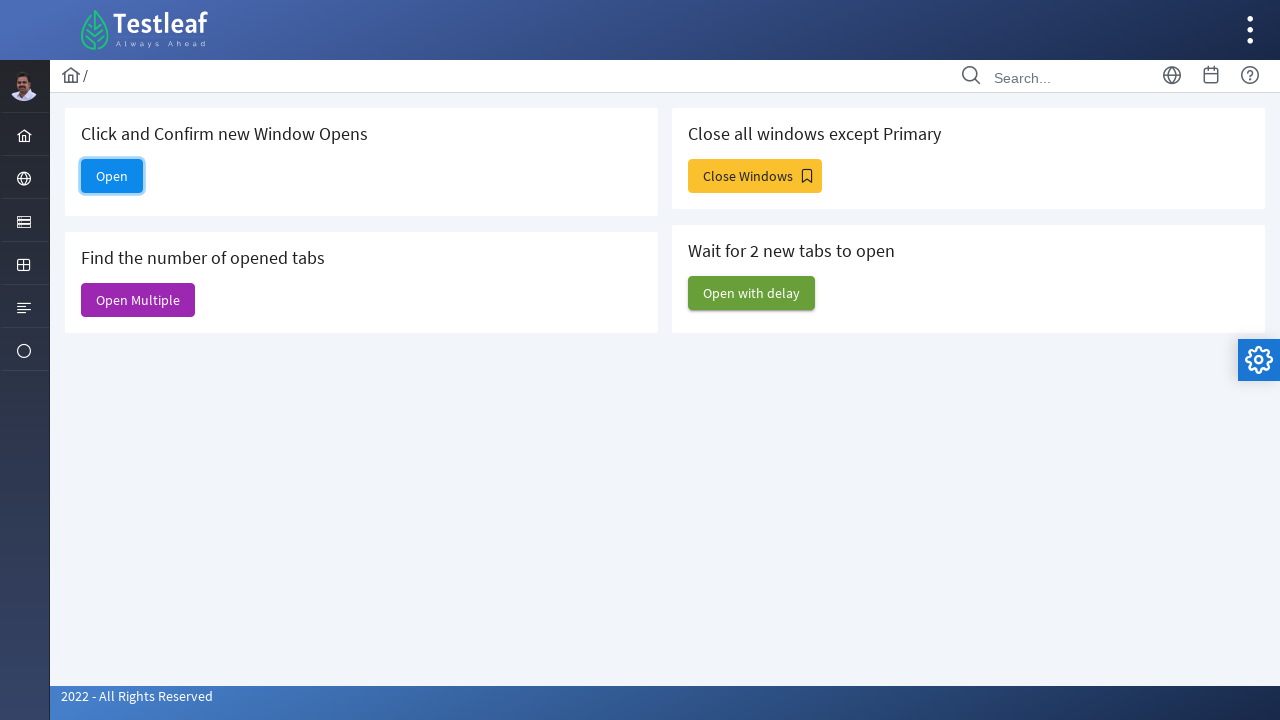

New child window loaded successfully
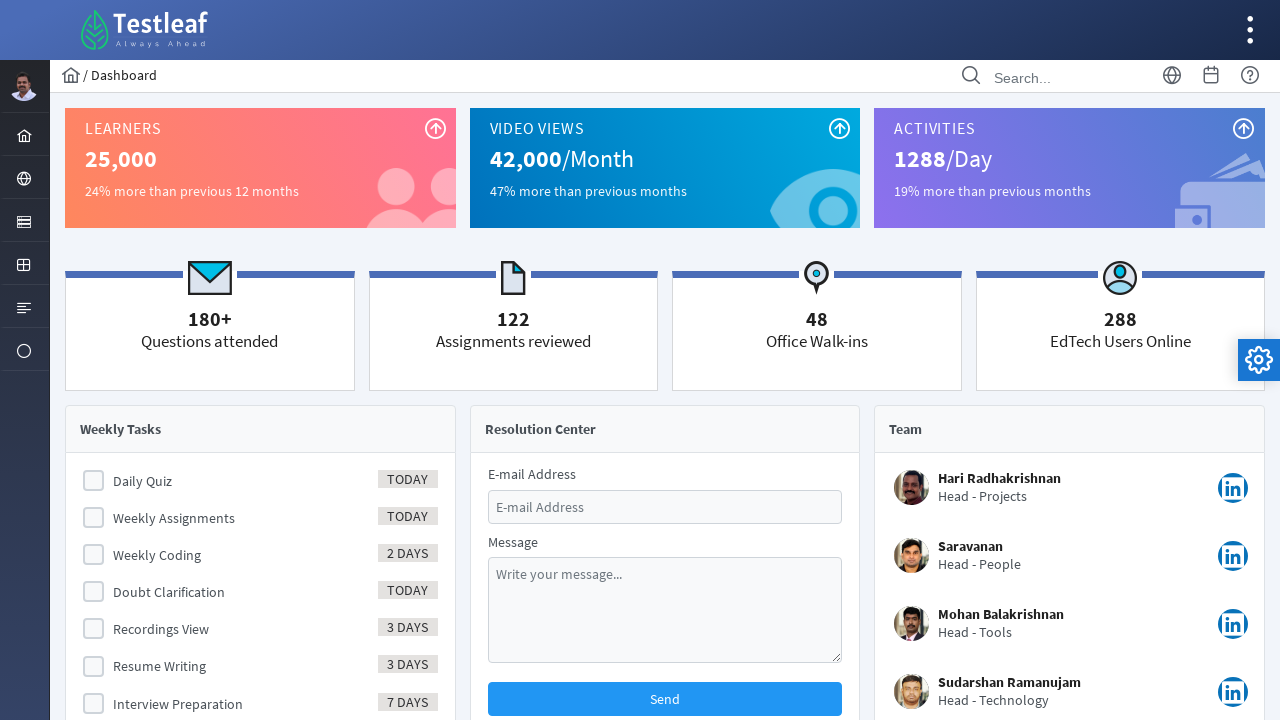

Clicked element in child window at (24, 136) on xpath=//*[@id='menuform:j_idt38']/a/i[1]
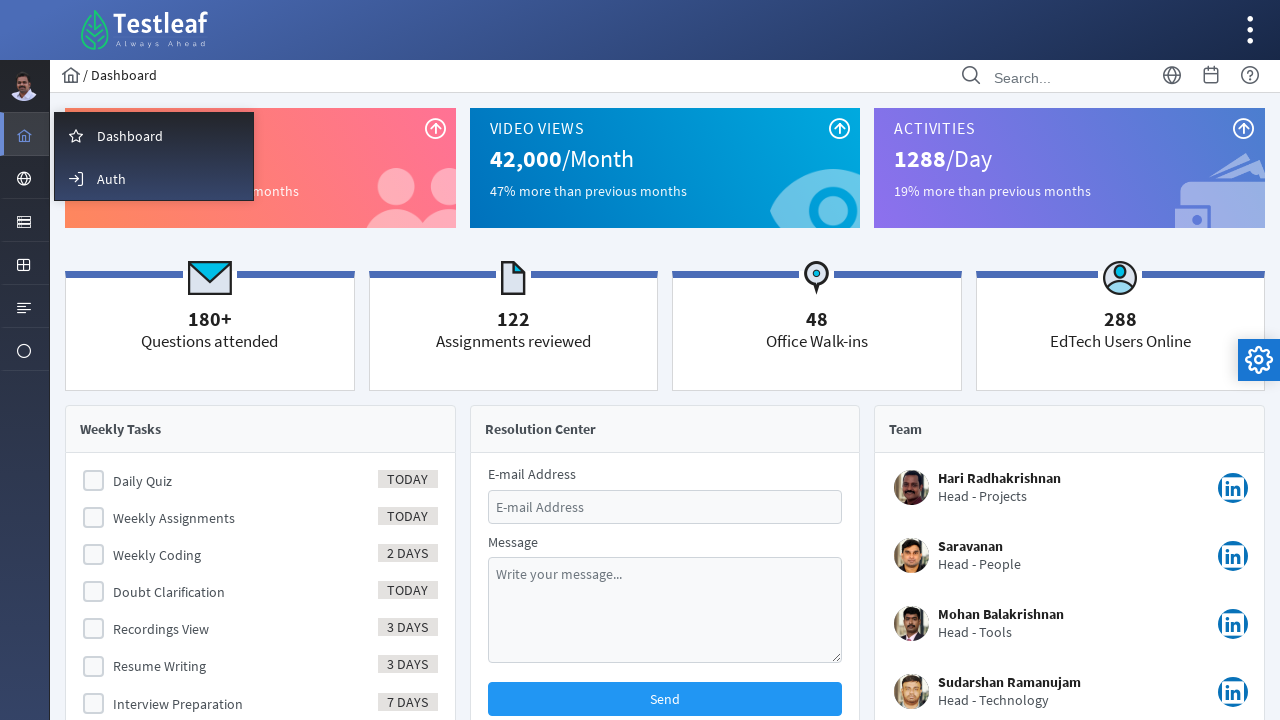

Closed child window
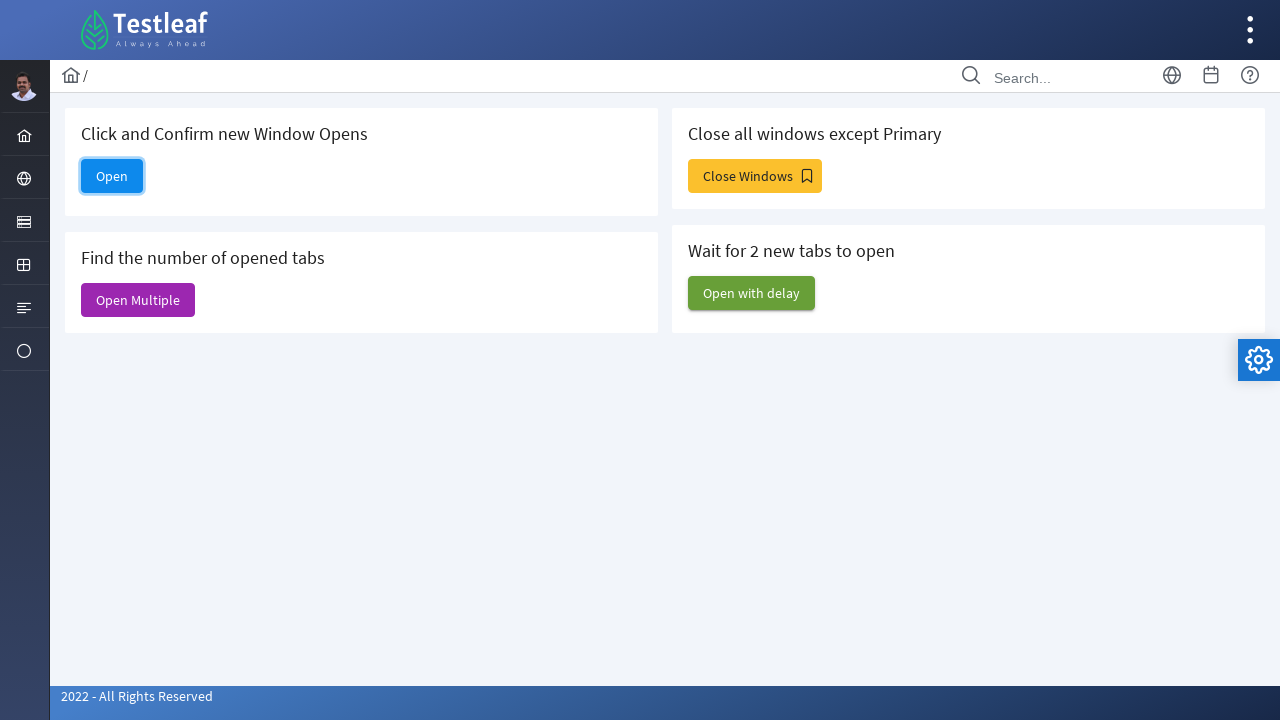

Clicked button to open multiple windows from main page at (138, 300) on #j_idt88\:j_idt91
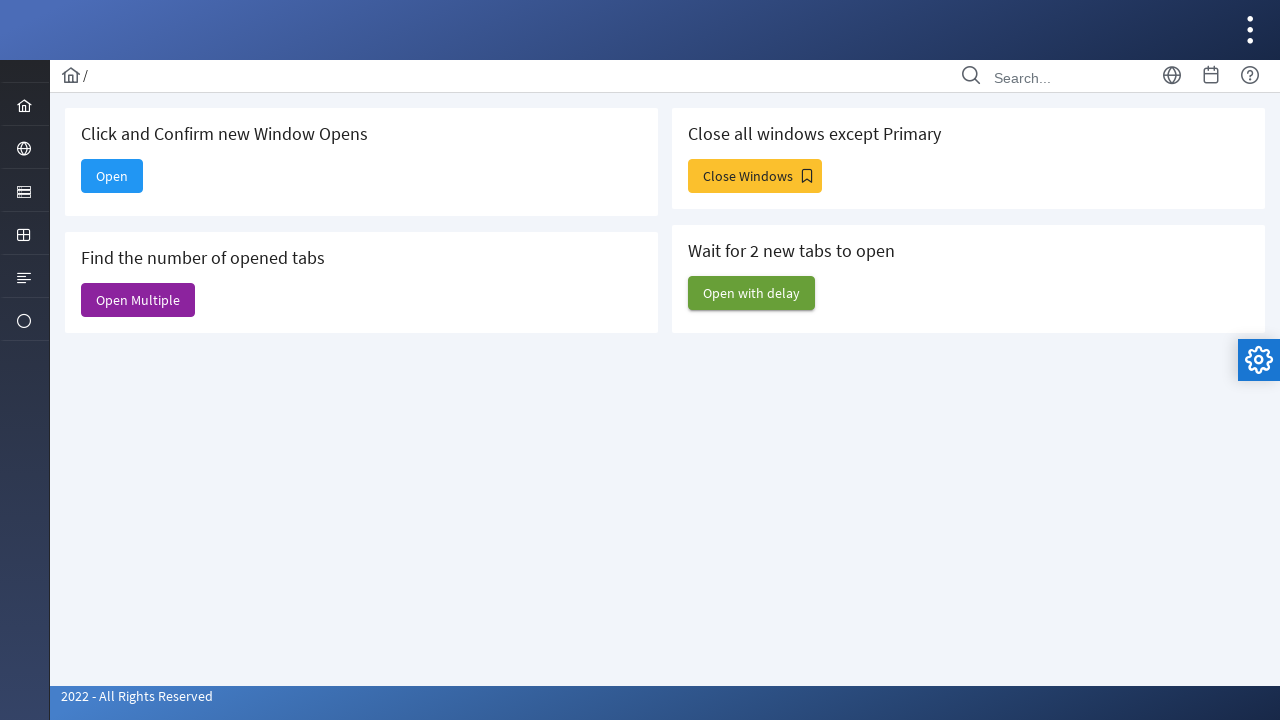

Waited 1 second for multiple windows to open
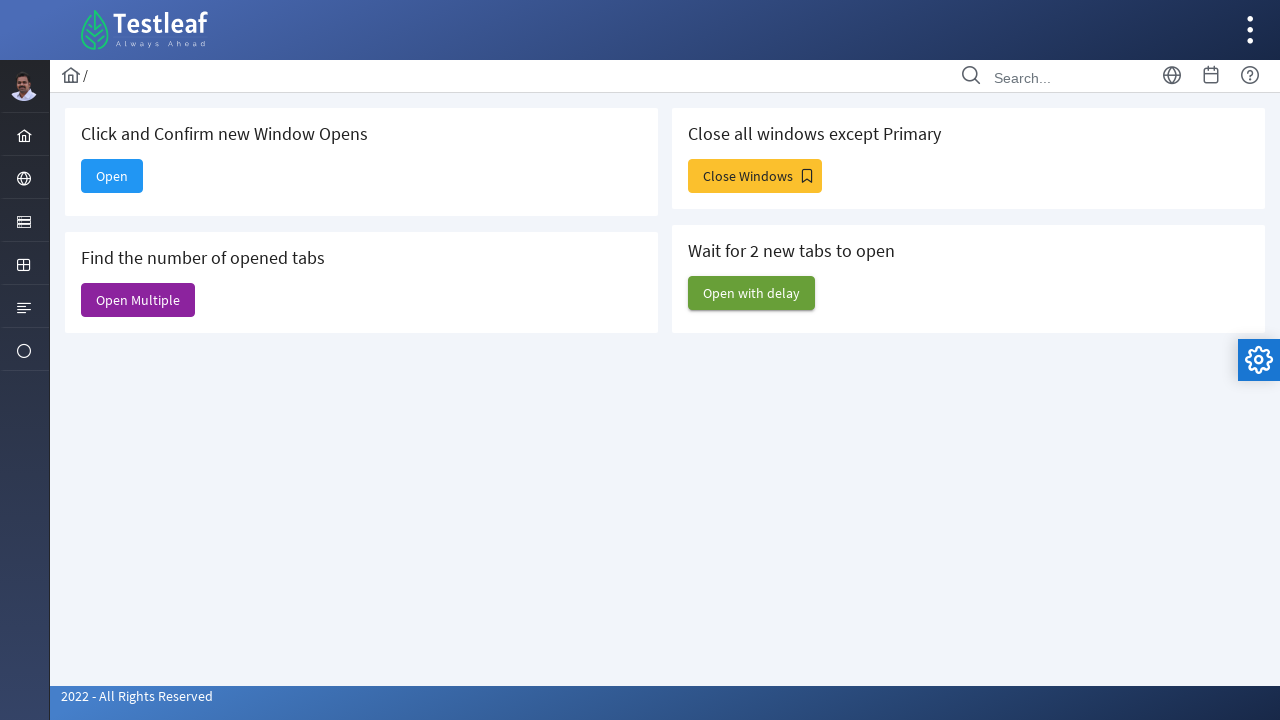

Counted total windows: 7 windows are open
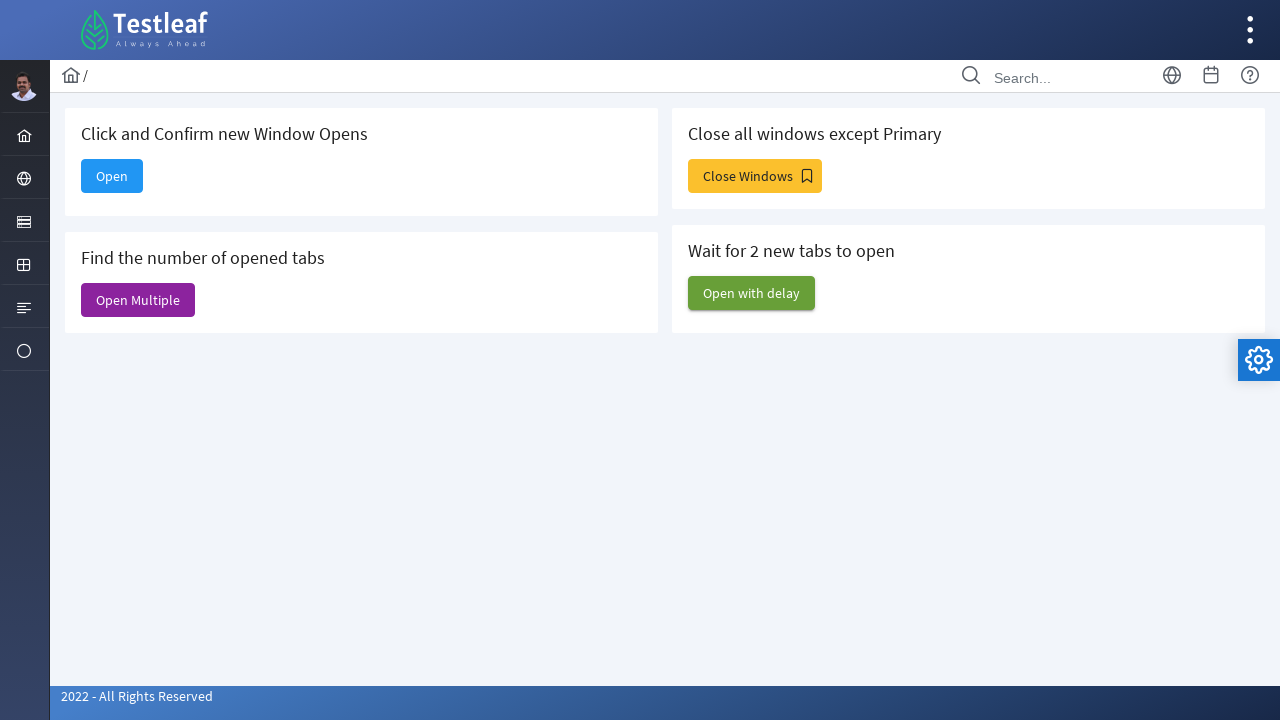

Clicked button to open default window at (755, 176) on #j_idt88\:j_idt93
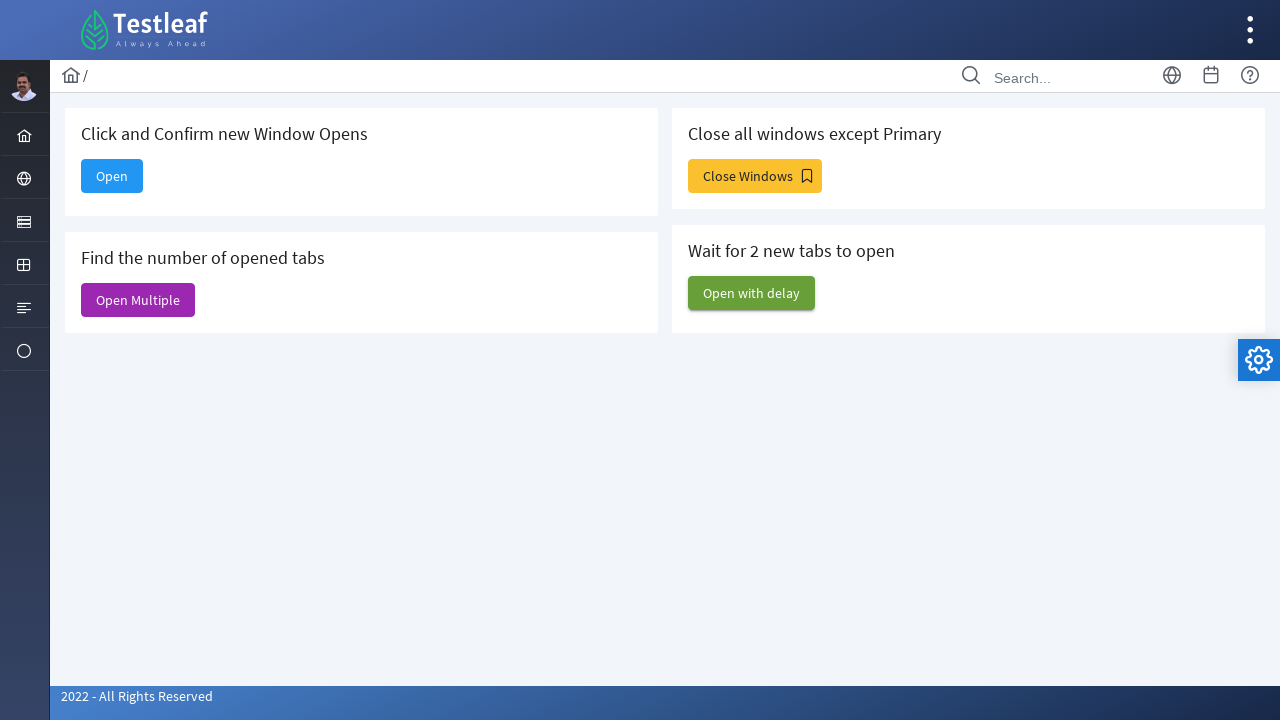

Waited 1 second for new default window to open
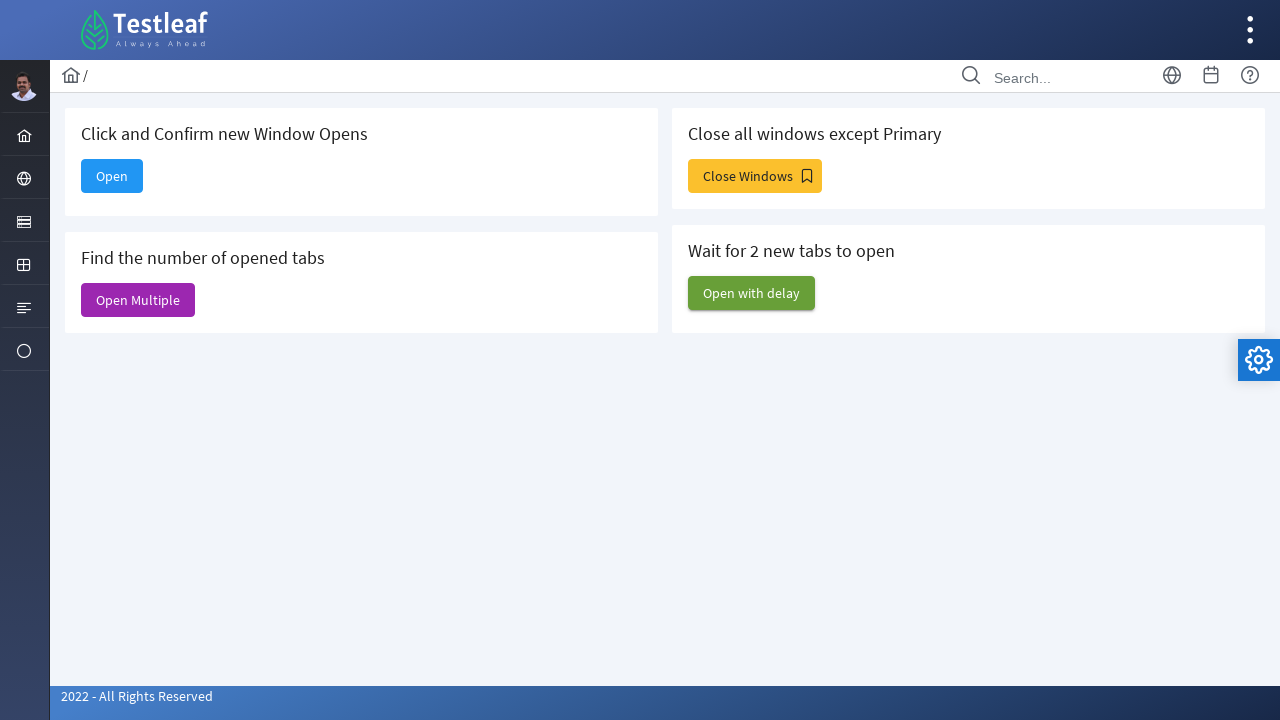

Closed all child windows, returning to main page
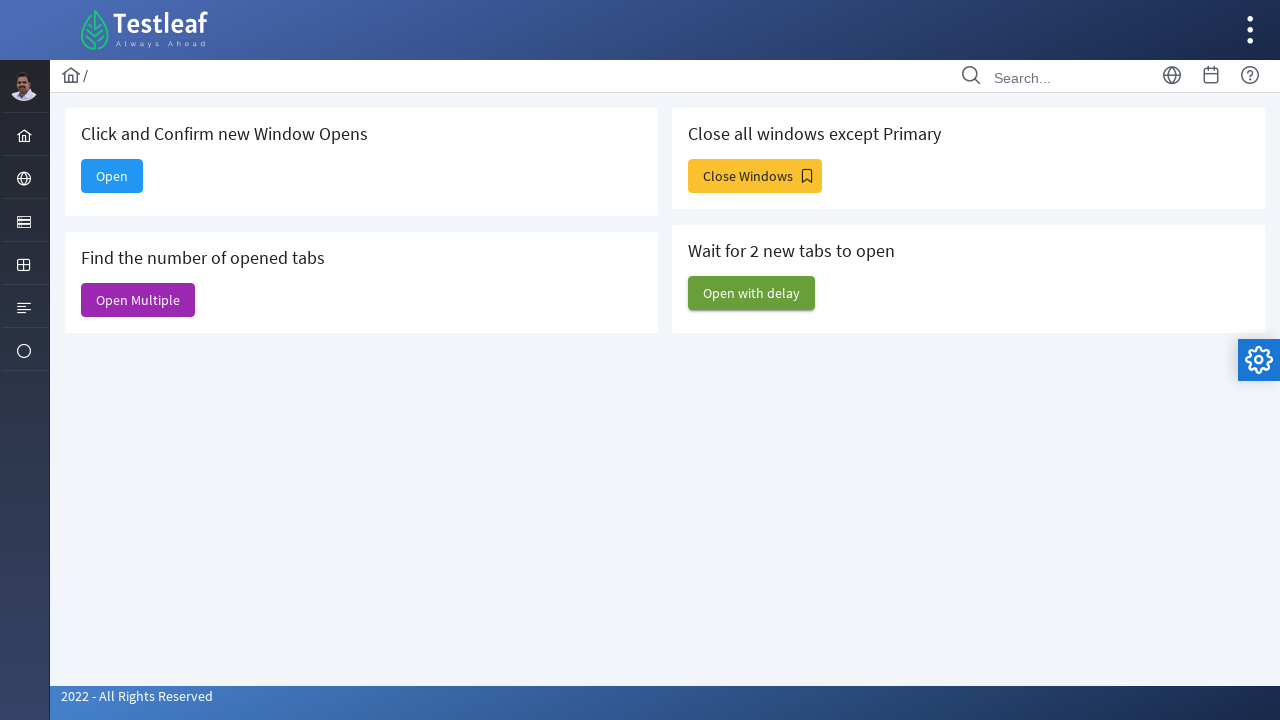

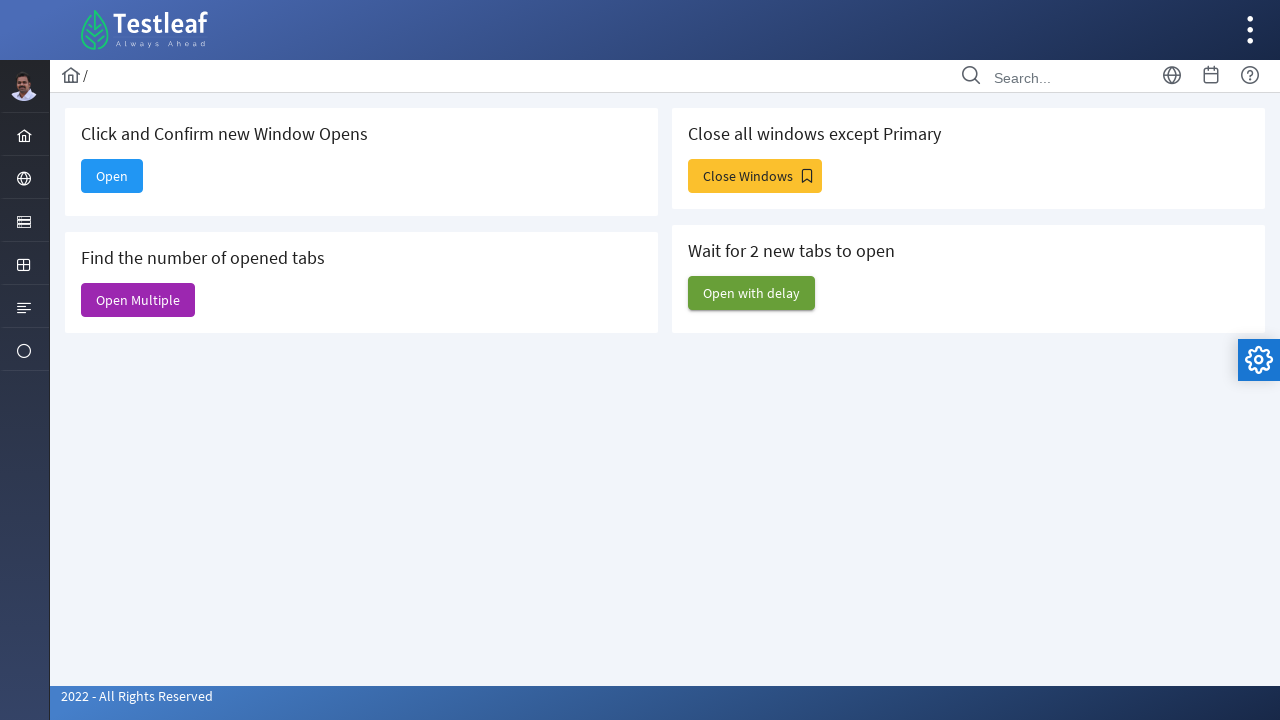